Tests AJAX functionality by clicking a button and waiting for dynamically loaded content to appear, including immediate content and delayed text that appears after a wait.

Starting URL: https://v1.training-support.net/selenium/ajax

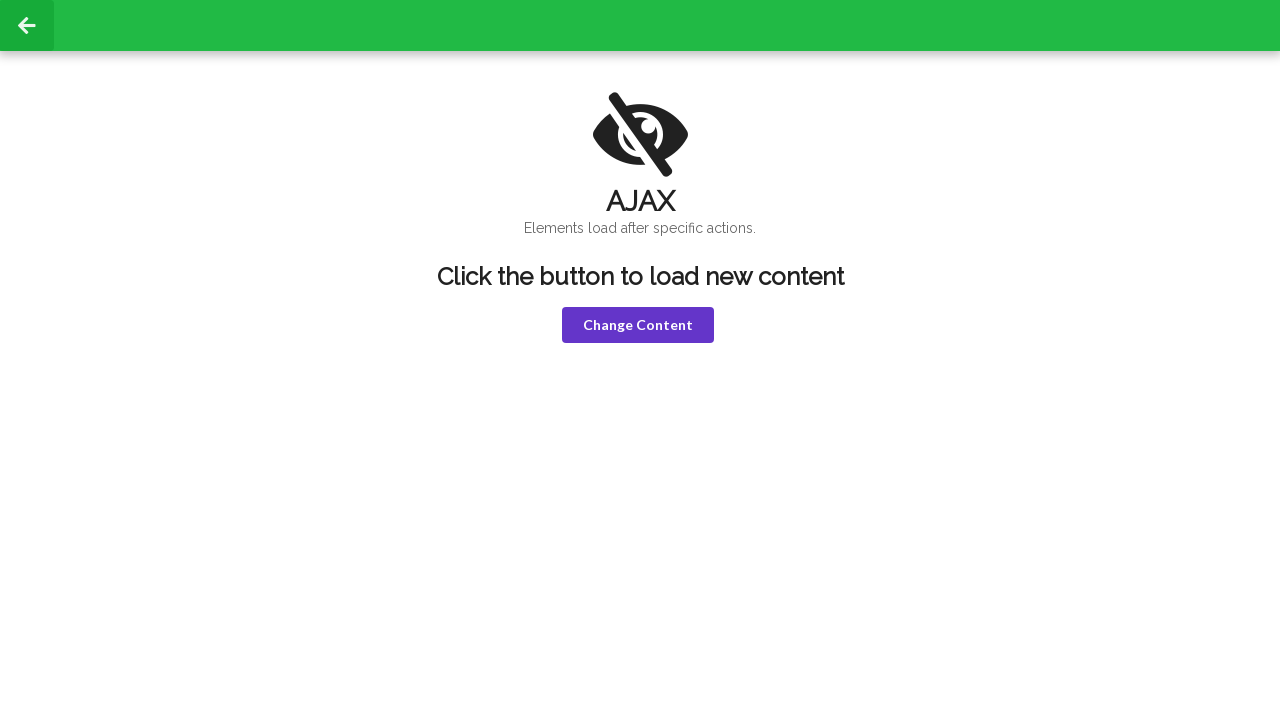

Clicked violet button to trigger AJAX request at (638, 325) on button.violet
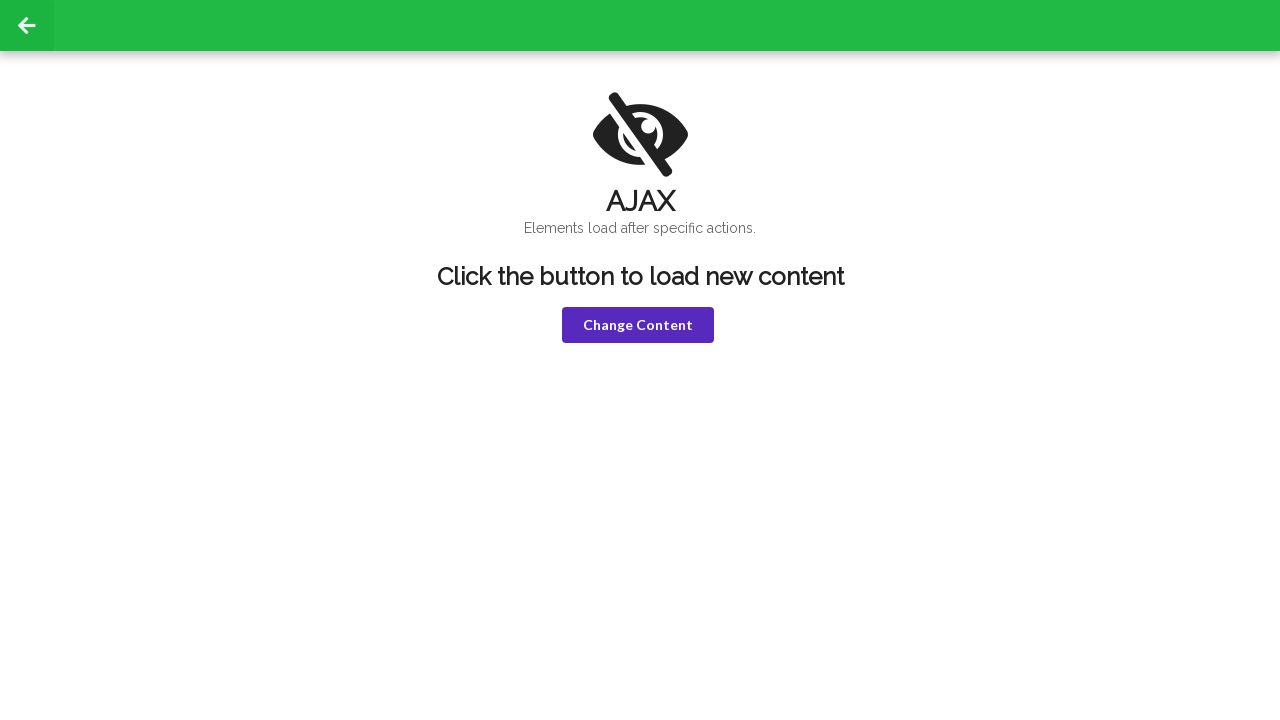

Waited for h1 element to become visible (immediate AJAX response)
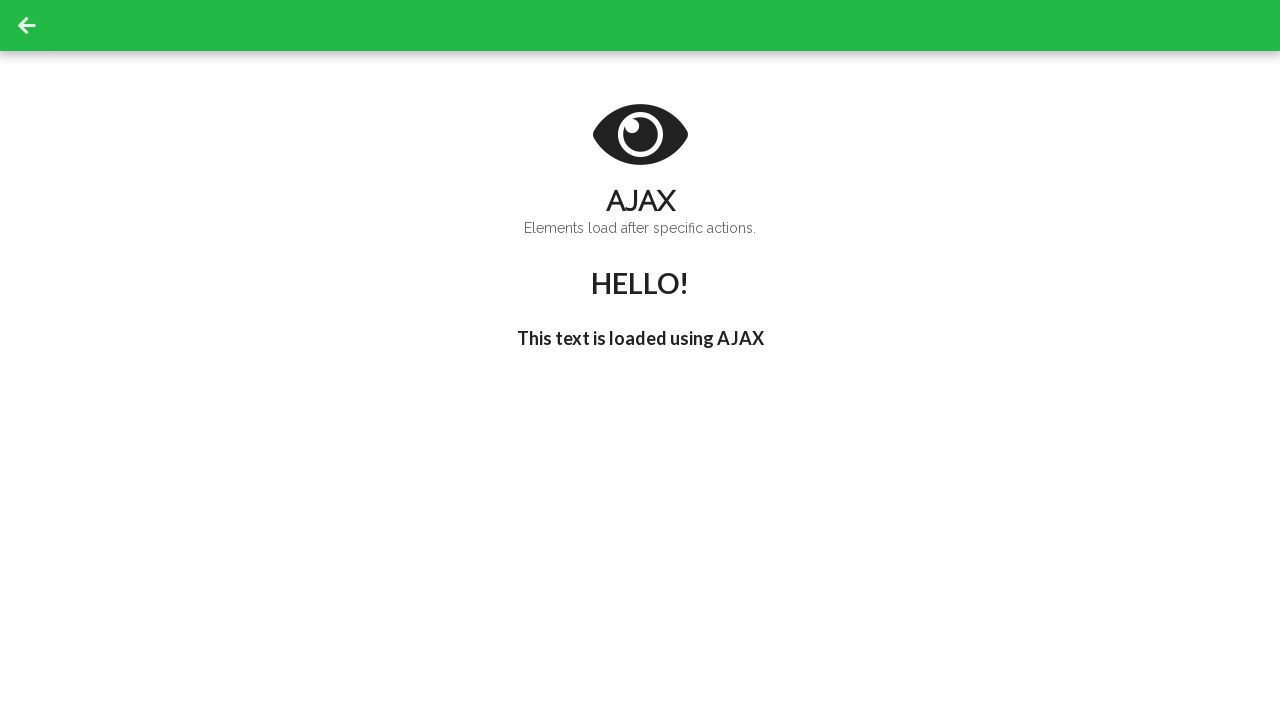

Retrieved h1 text content: HELLO!
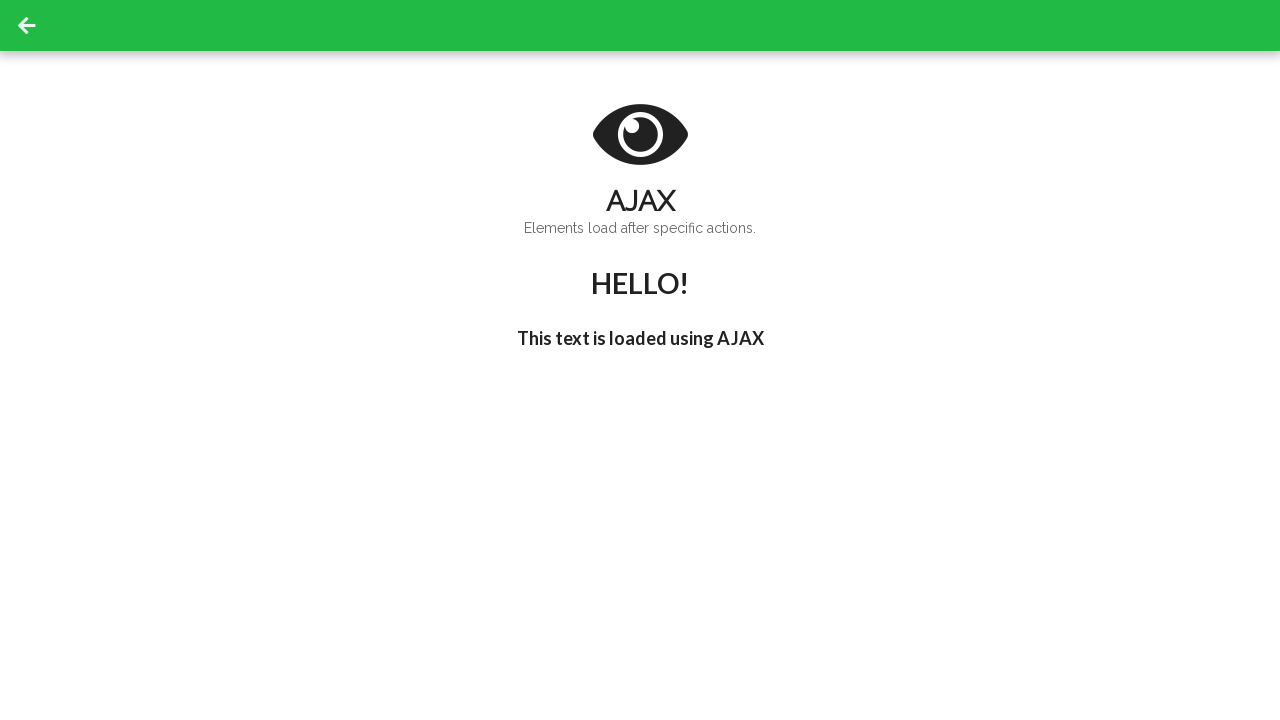

Waited for delayed text to appear in h3 element
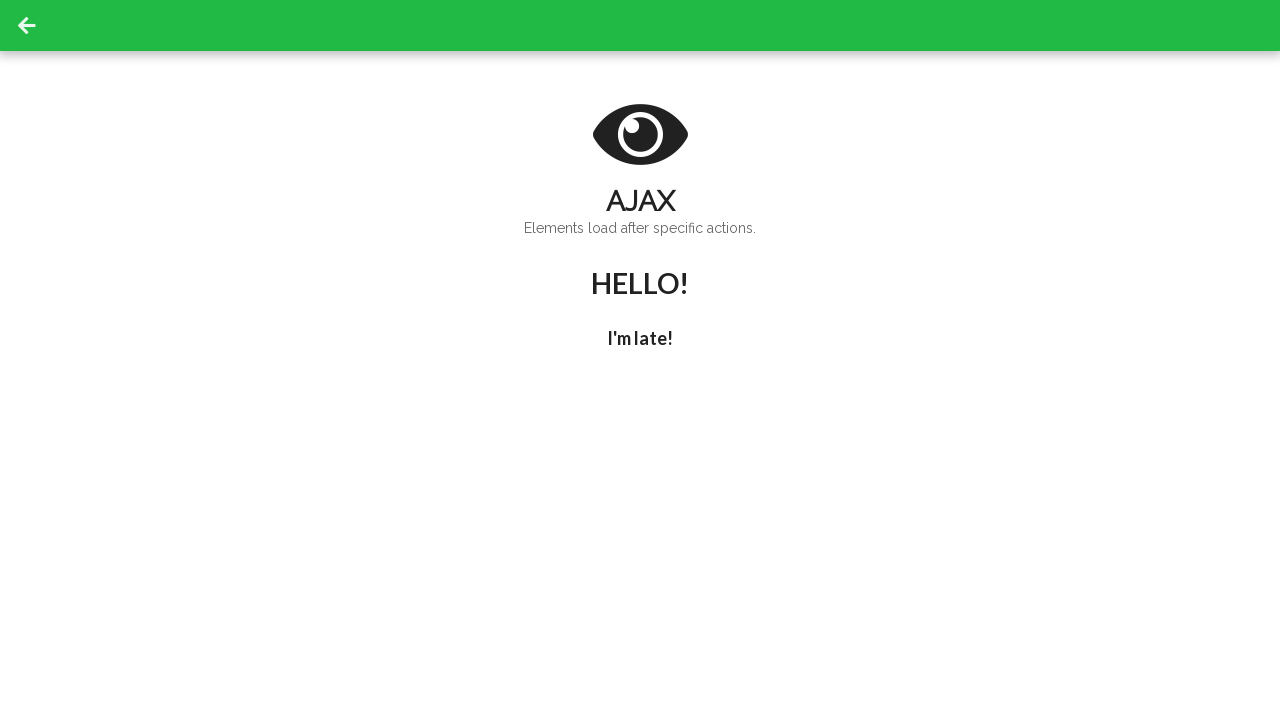

Retrieved h3 text content: I'm late!
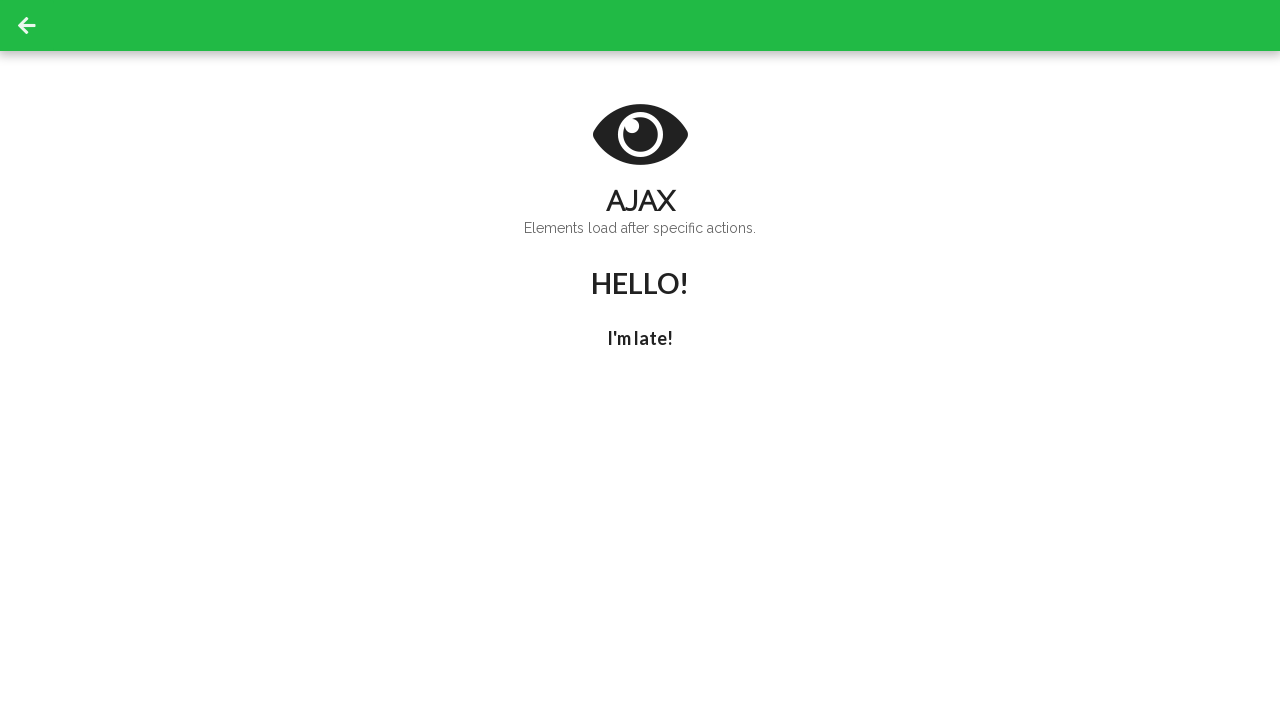

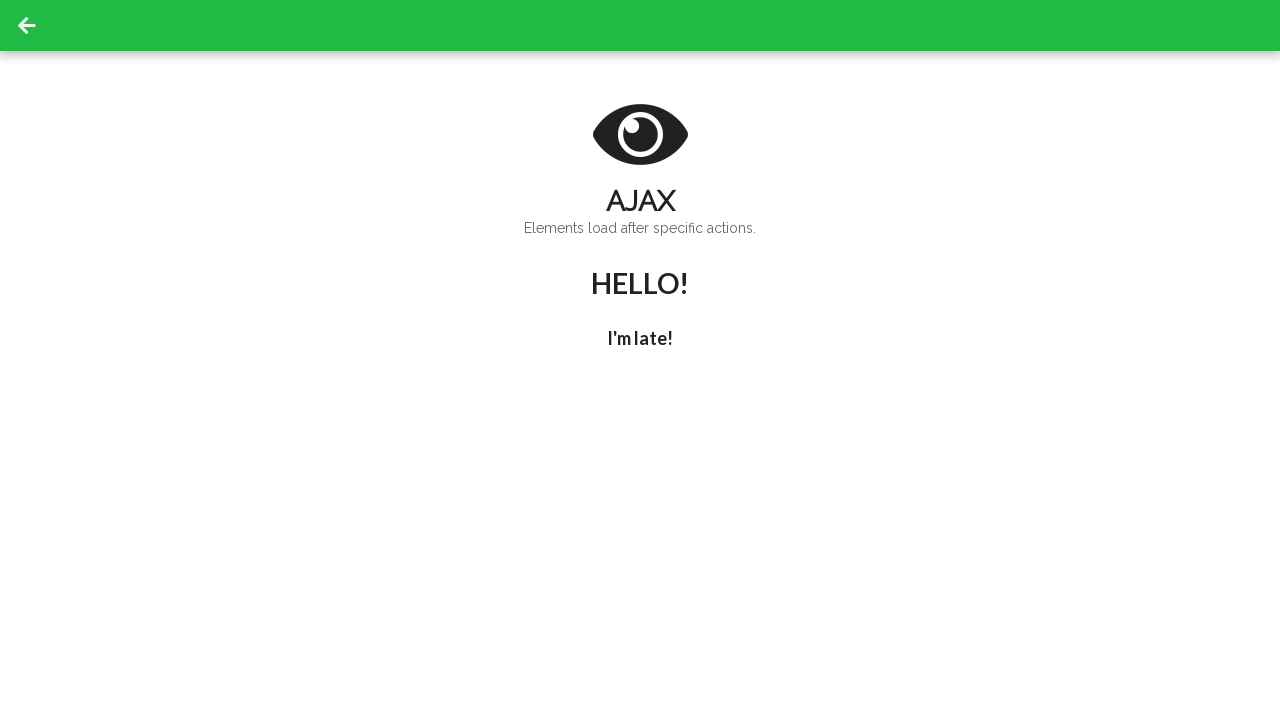